Tests the category search functionality by searching for "Science: Computers" with Category filter type, verifying 25 results are displayed and pagination is visible.

Starting URL: https://opentdb.com

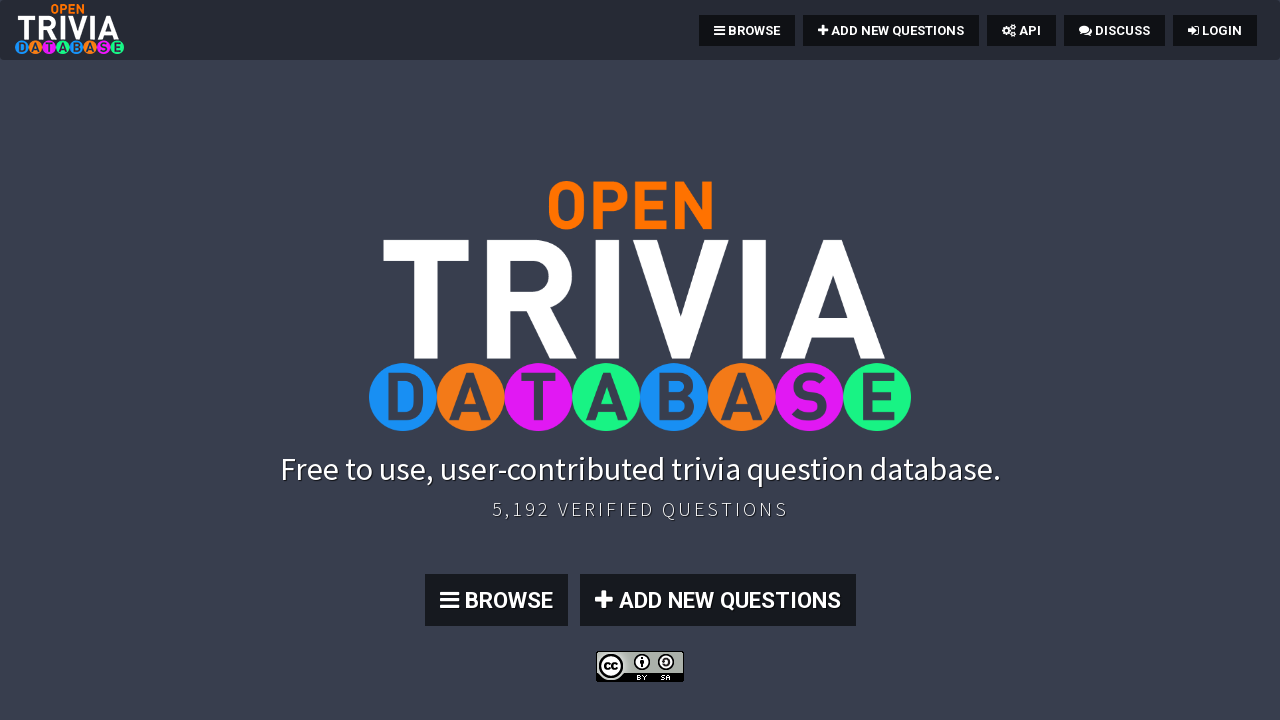

Clicked BROWSE button at (747, 30) on a:has-text('BROWSE')
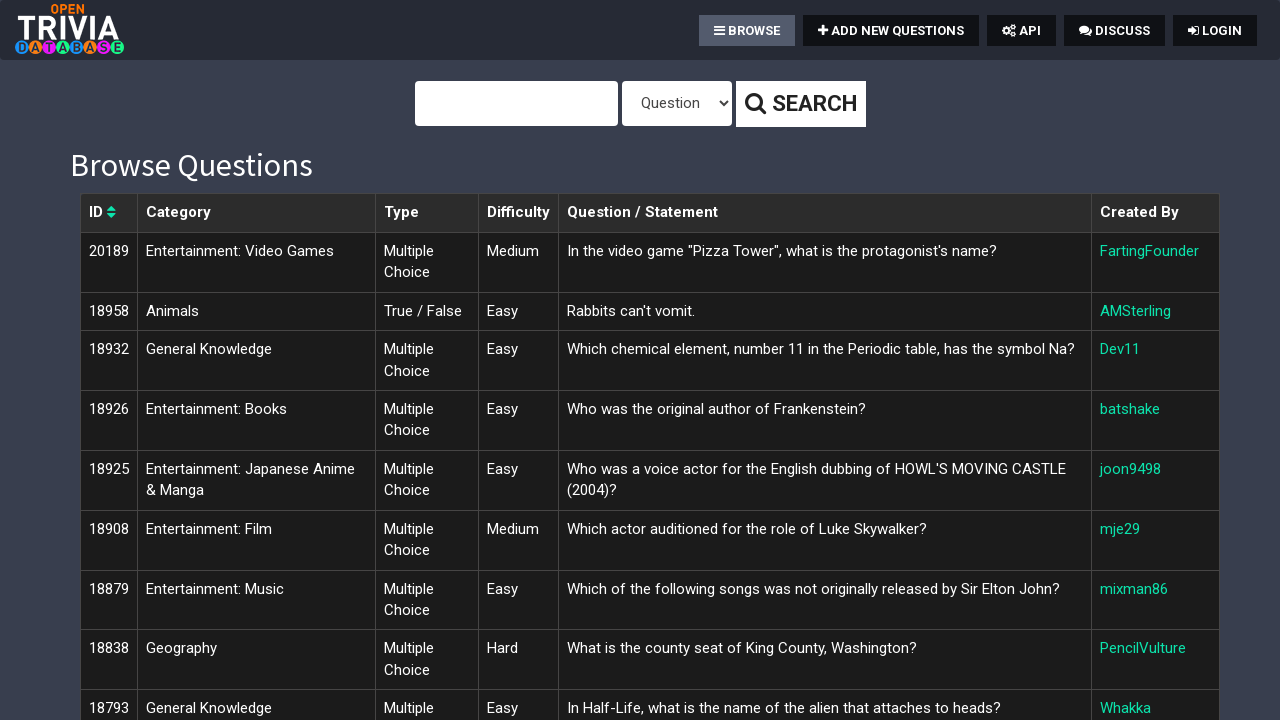

Browse page loaded
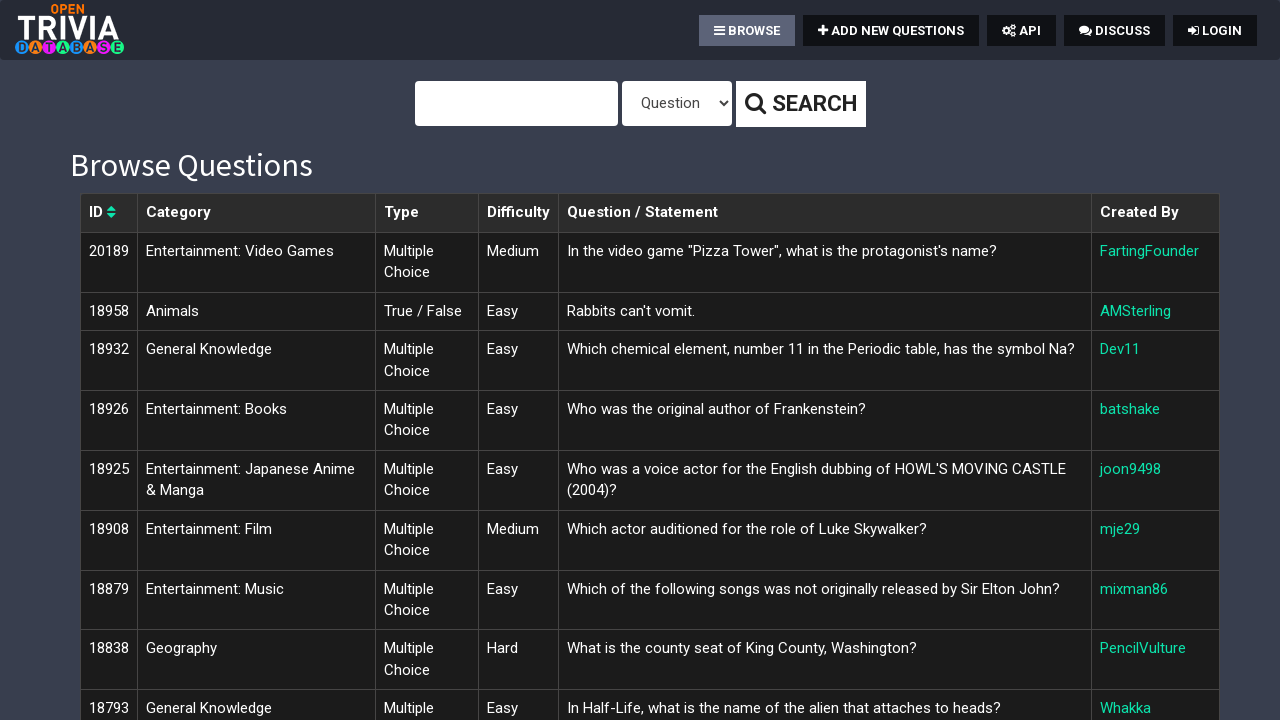

Entered 'Science: Computers' in search query field on #query
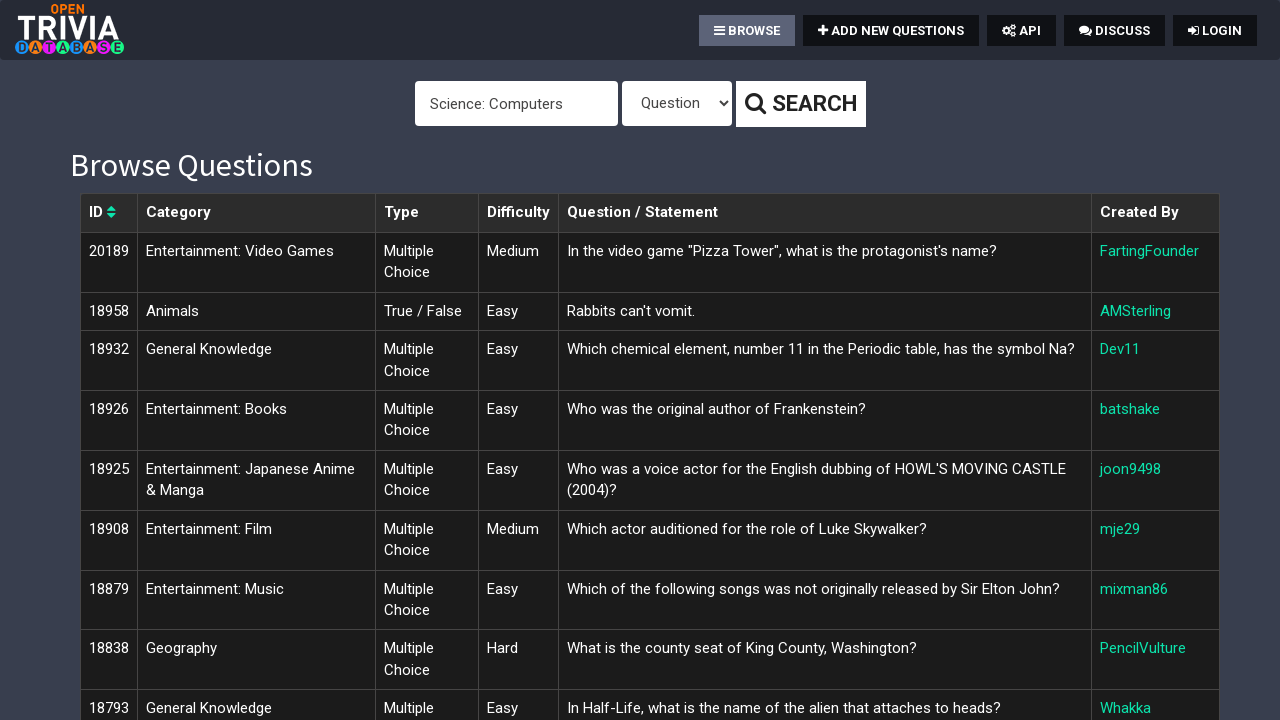

Changed filter type to 'Category' on #type
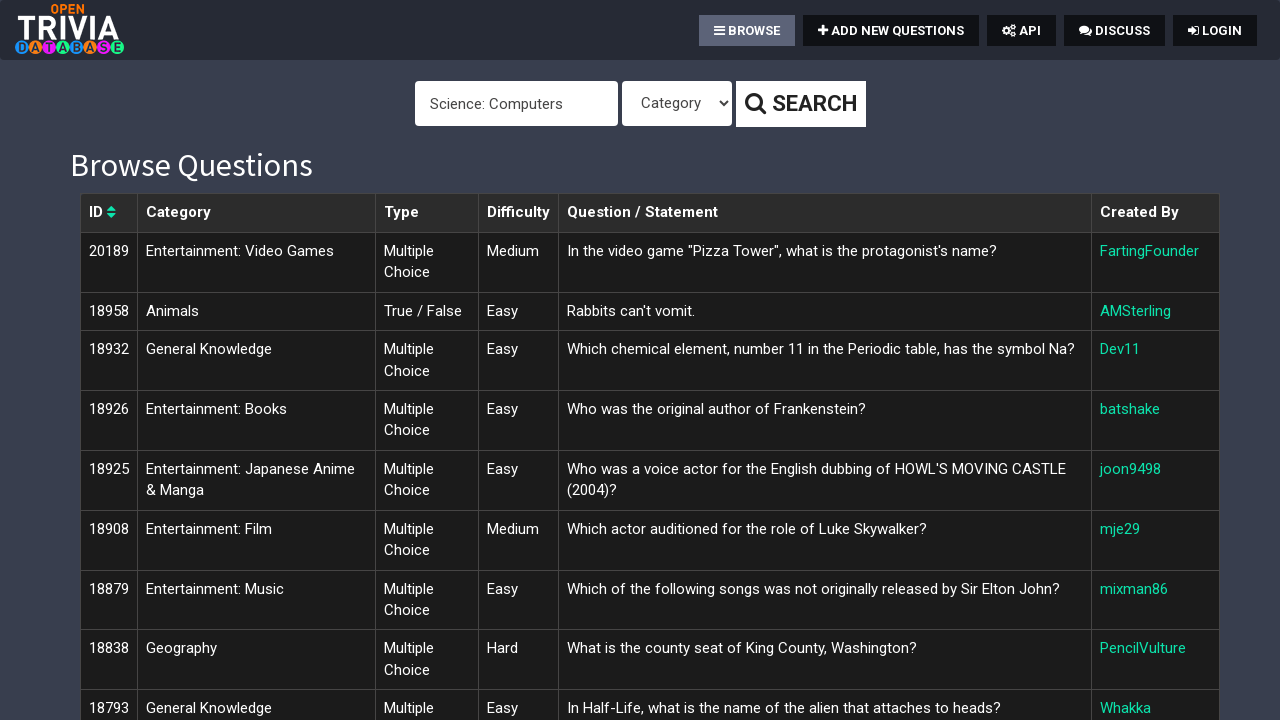

Clicked search/filter button at (800, 104) on #query ~ button
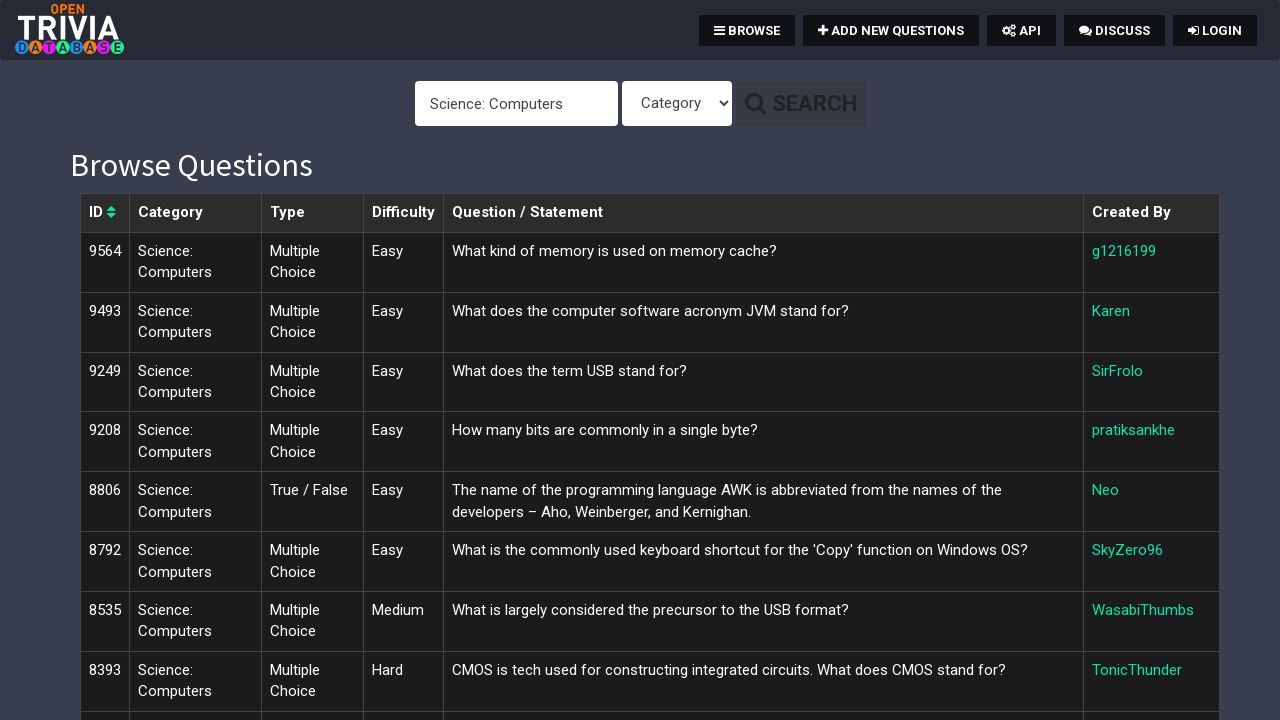

Search results page loaded with Science: Computers category filter
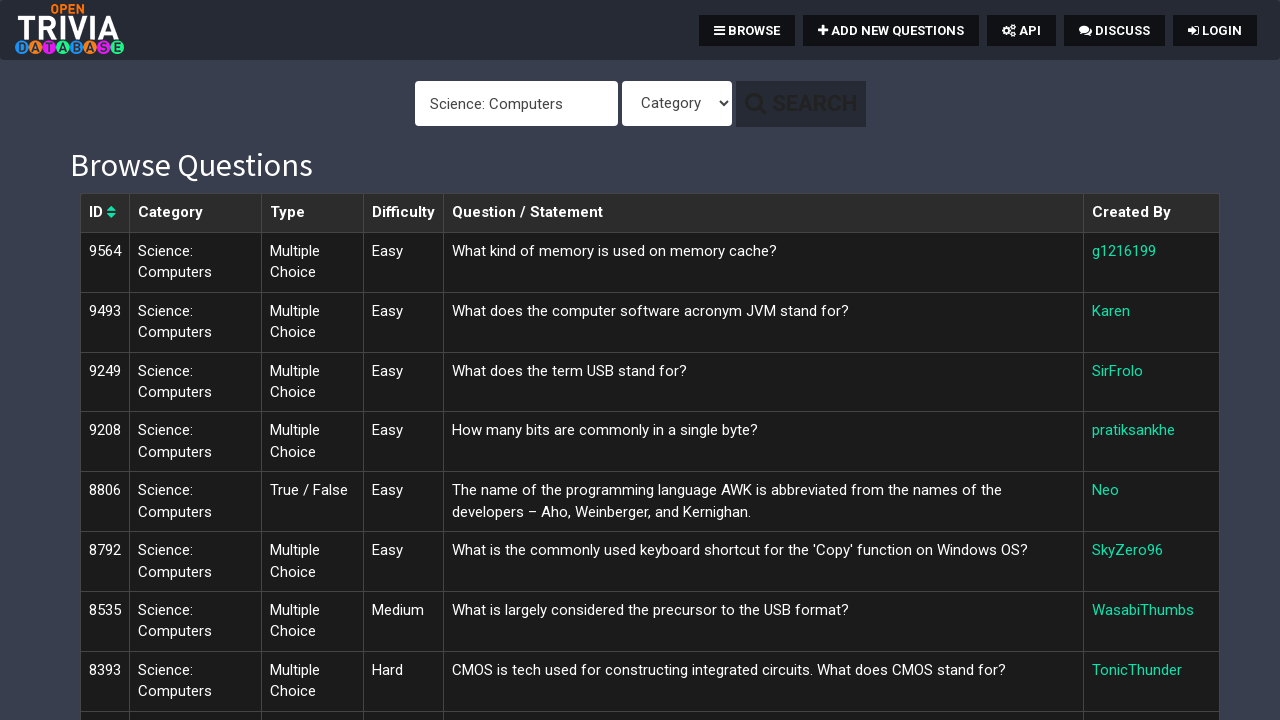

Results table is now visible with 25 results
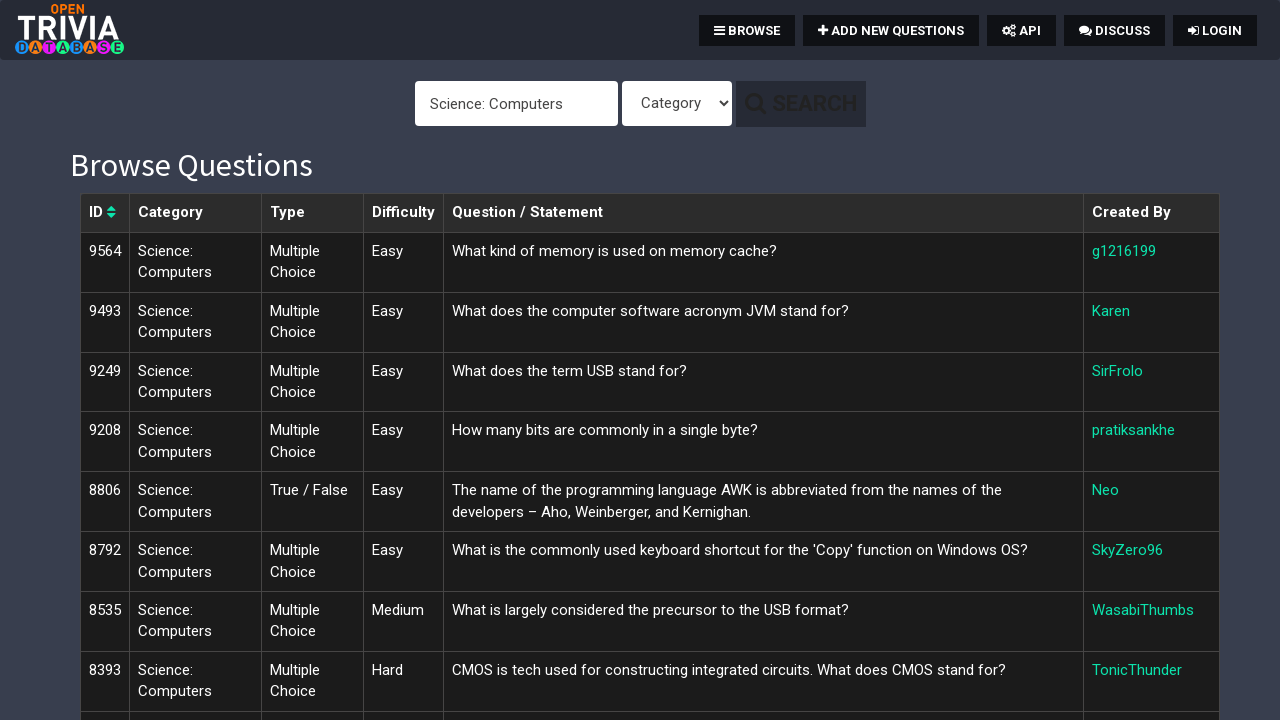

Pagination controls are visible
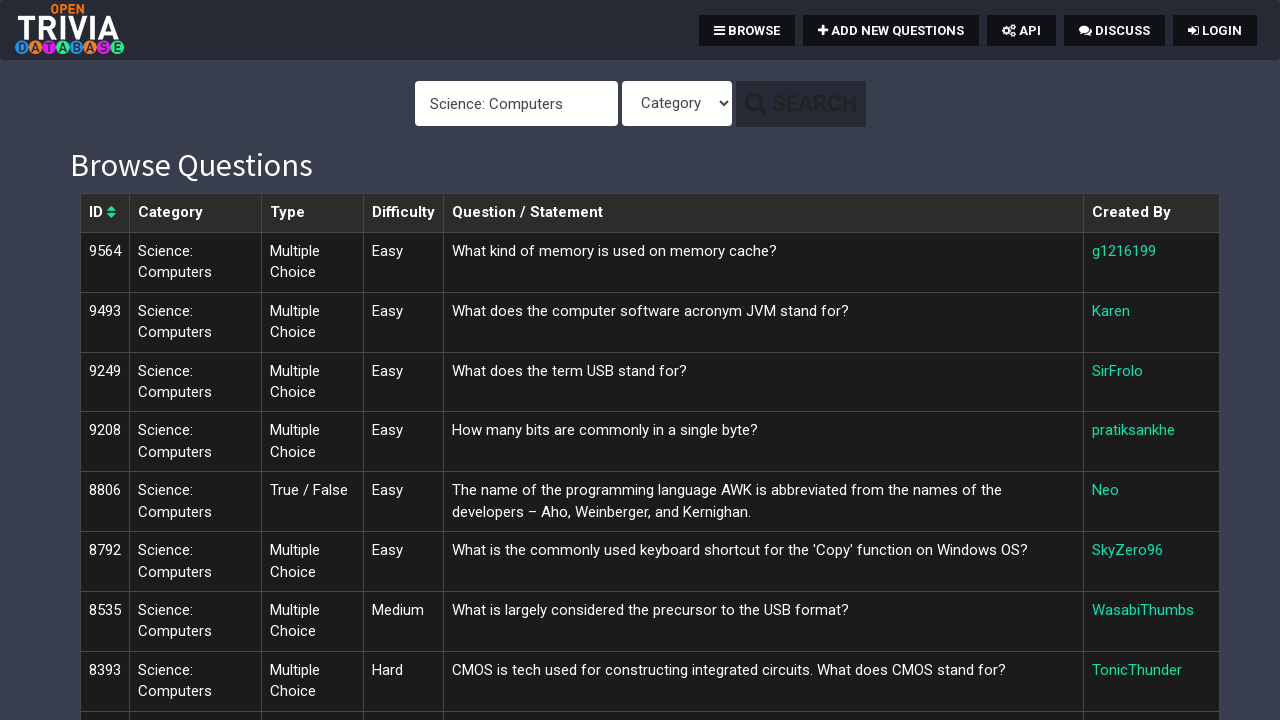

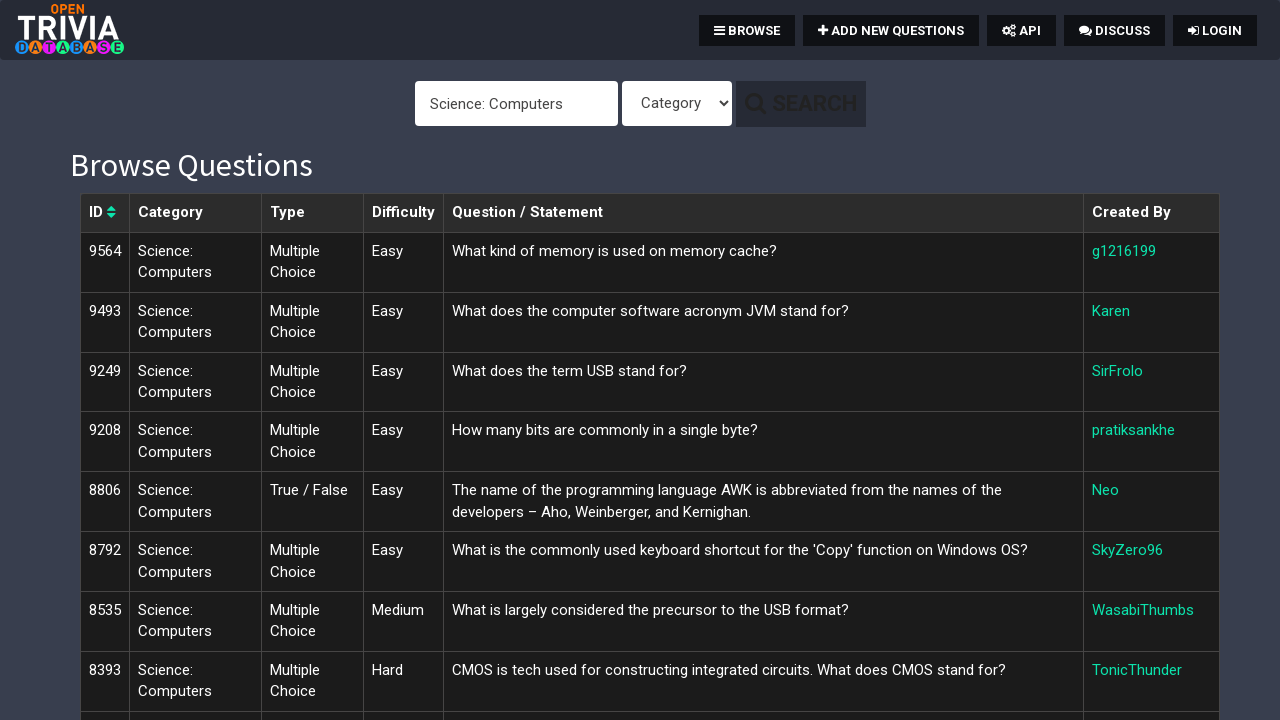